Verifies that the logo image is displayed on the navigation bar

Starting URL: https://clinytics.hlthclub.in/new_demo_account/waiting-area/9976794895466

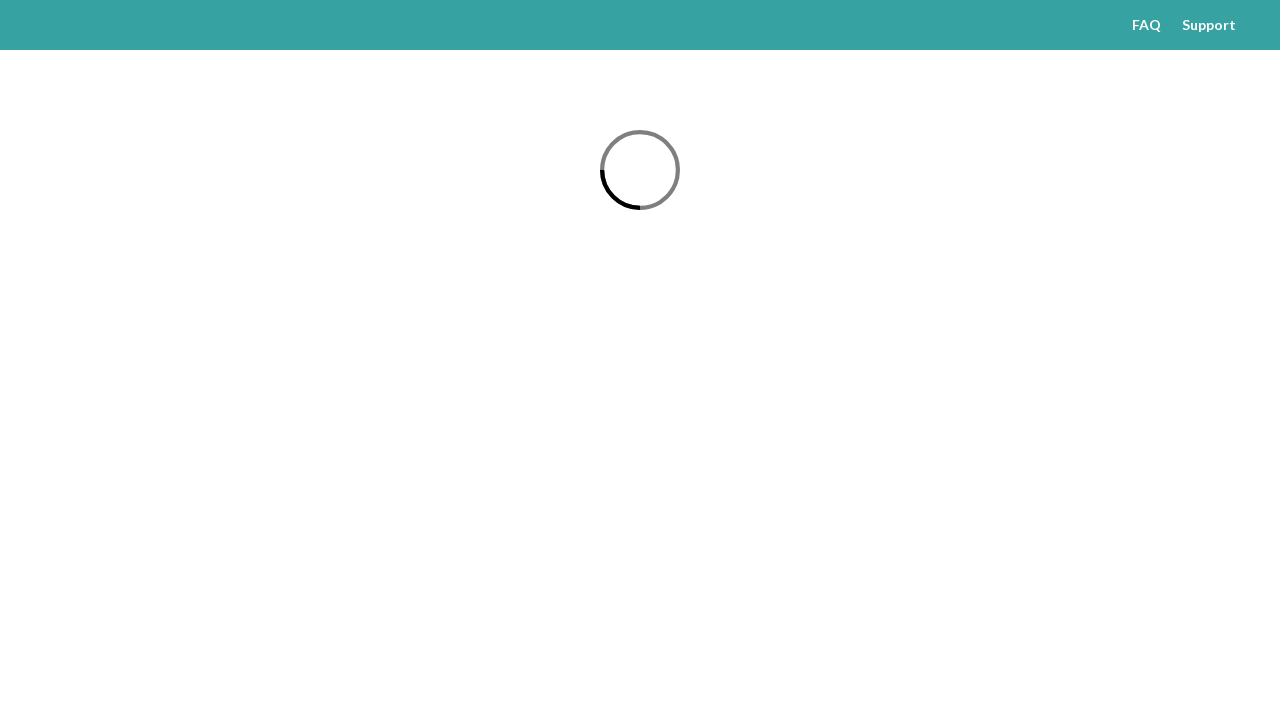

Waited for page to reach networkidle state
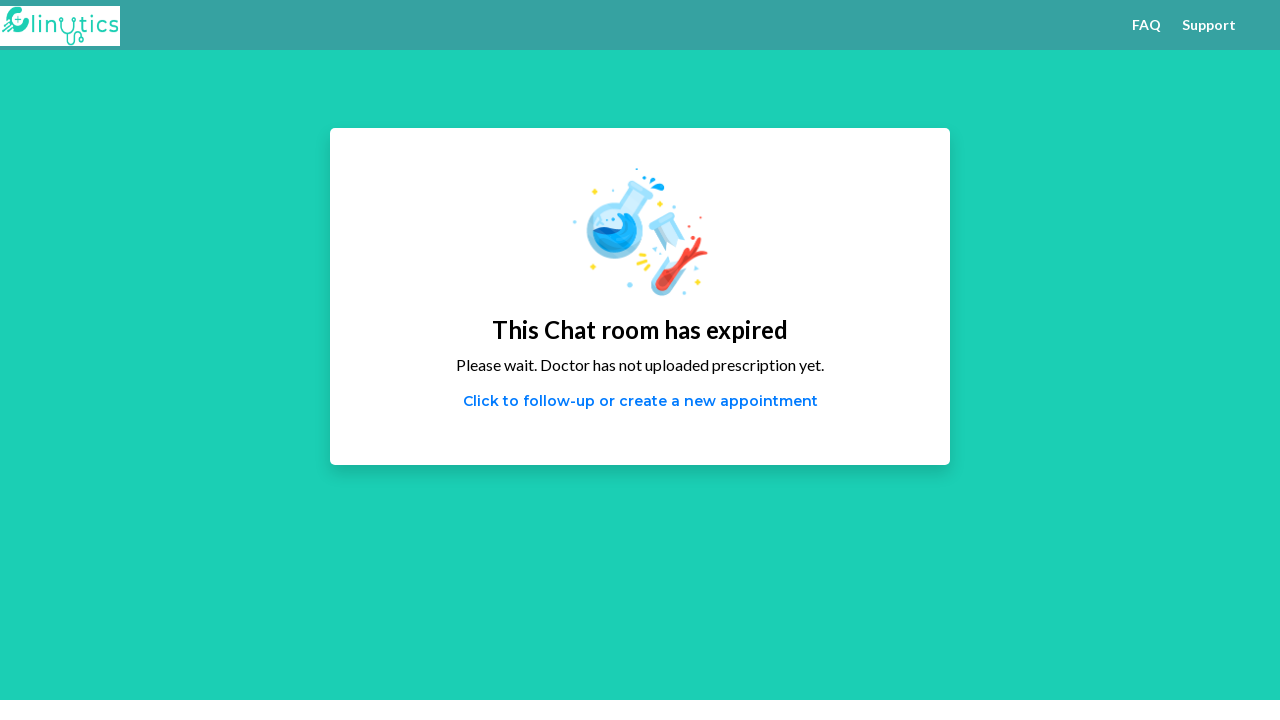

Located logo image element in navigation bar
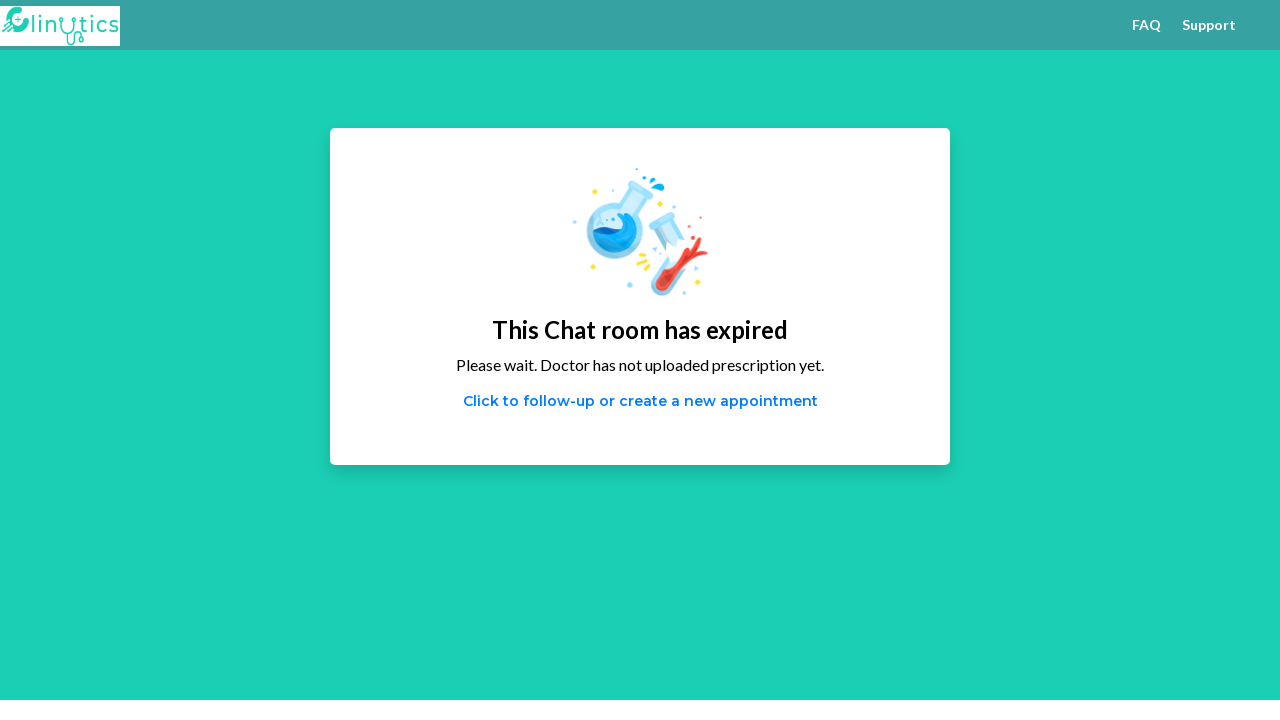

Verified that logo image is displayed on the navigation bar
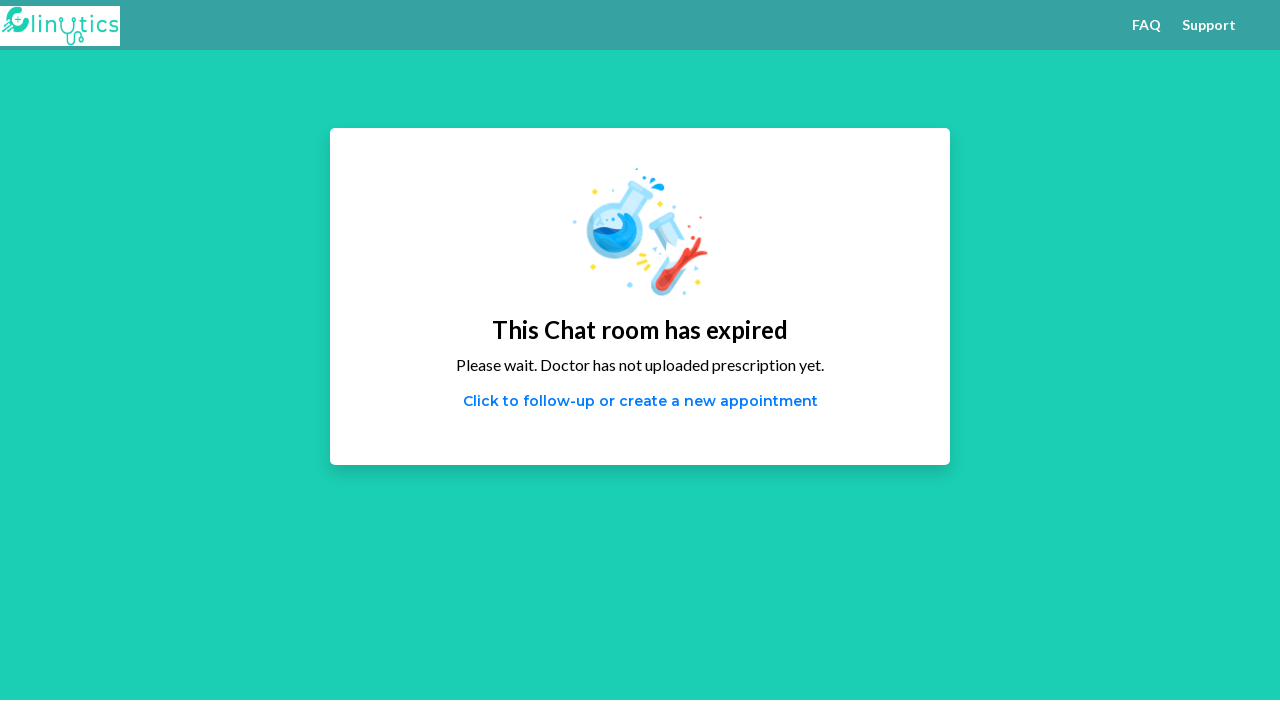

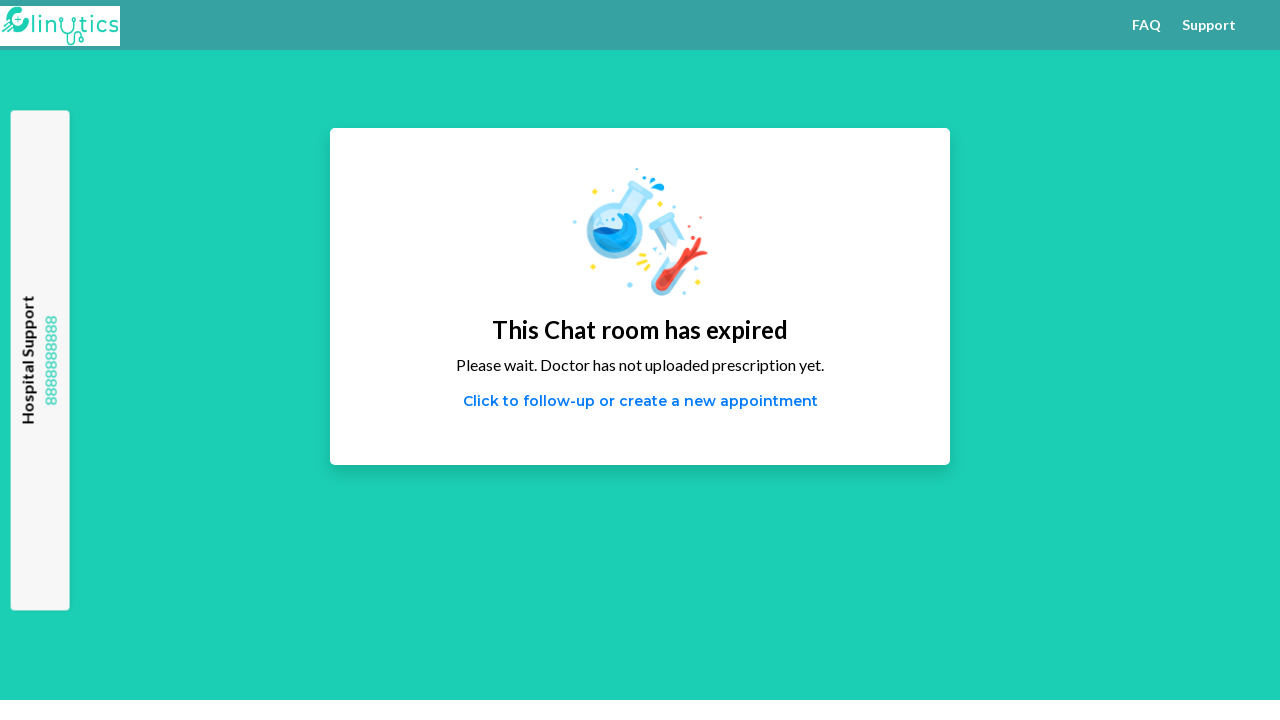